Tests marking all todo items as completed using the toggle all checkbox

Starting URL: https://demo.playwright.dev/todomvc

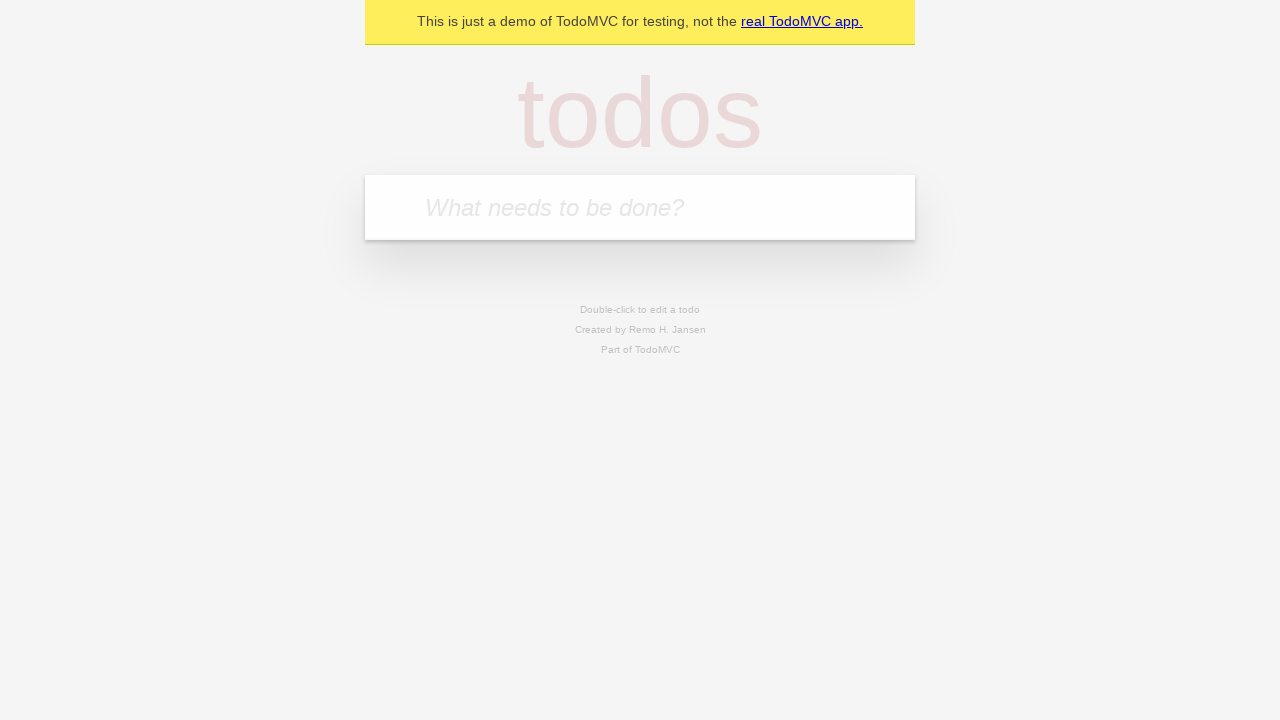

Filled todo input with 'buy some cheese' on internal:attr=[placeholder="What needs to be done?"i]
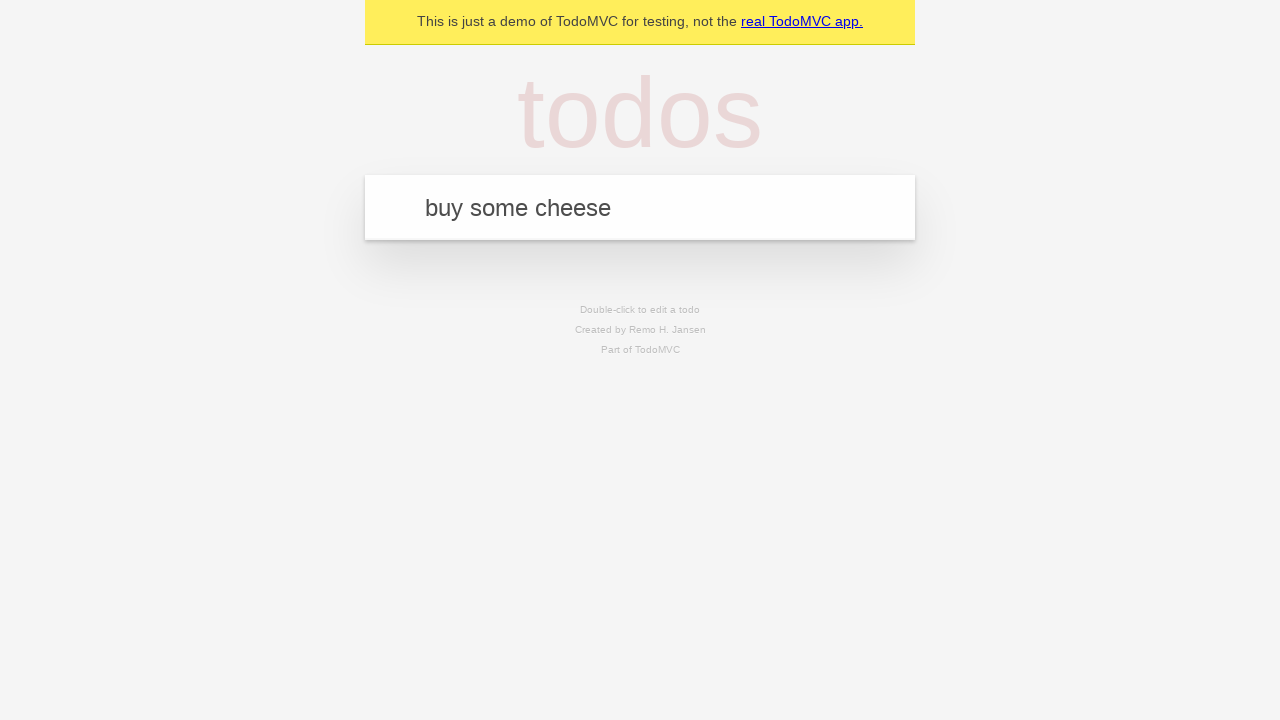

Pressed Enter to create first todo item on internal:attr=[placeholder="What needs to be done?"i]
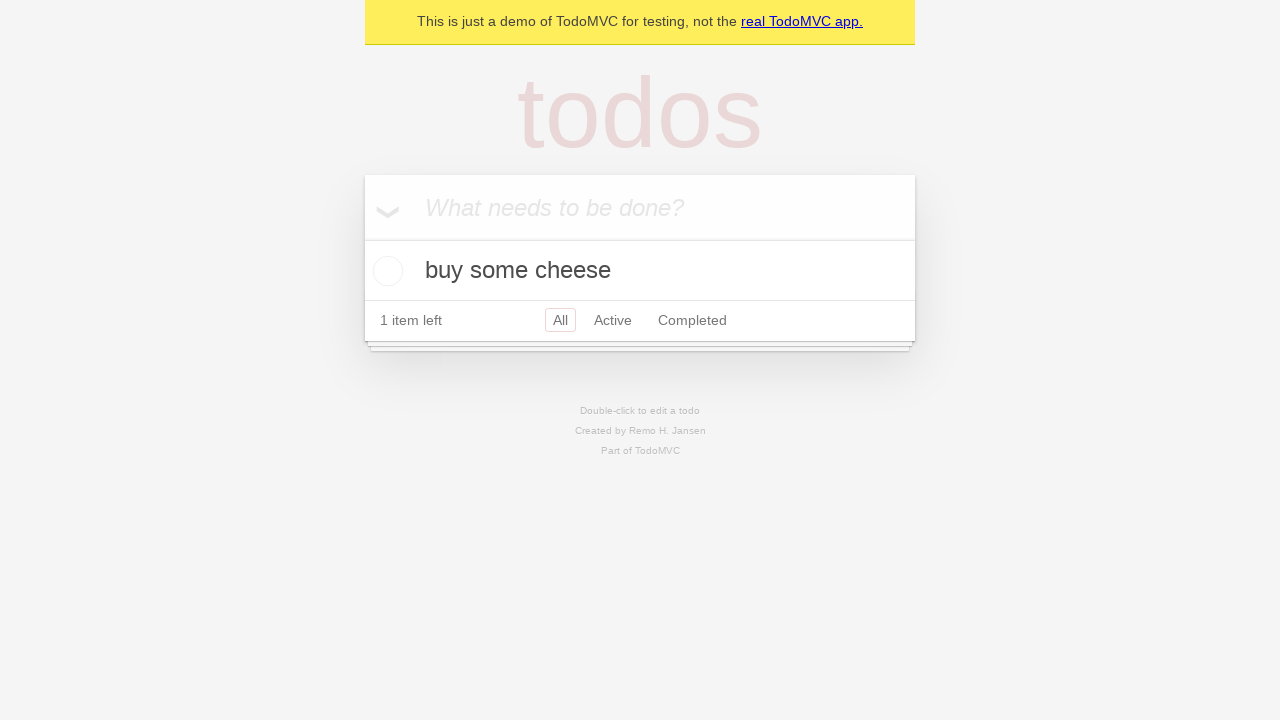

Filled todo input with 'feed the cat' on internal:attr=[placeholder="What needs to be done?"i]
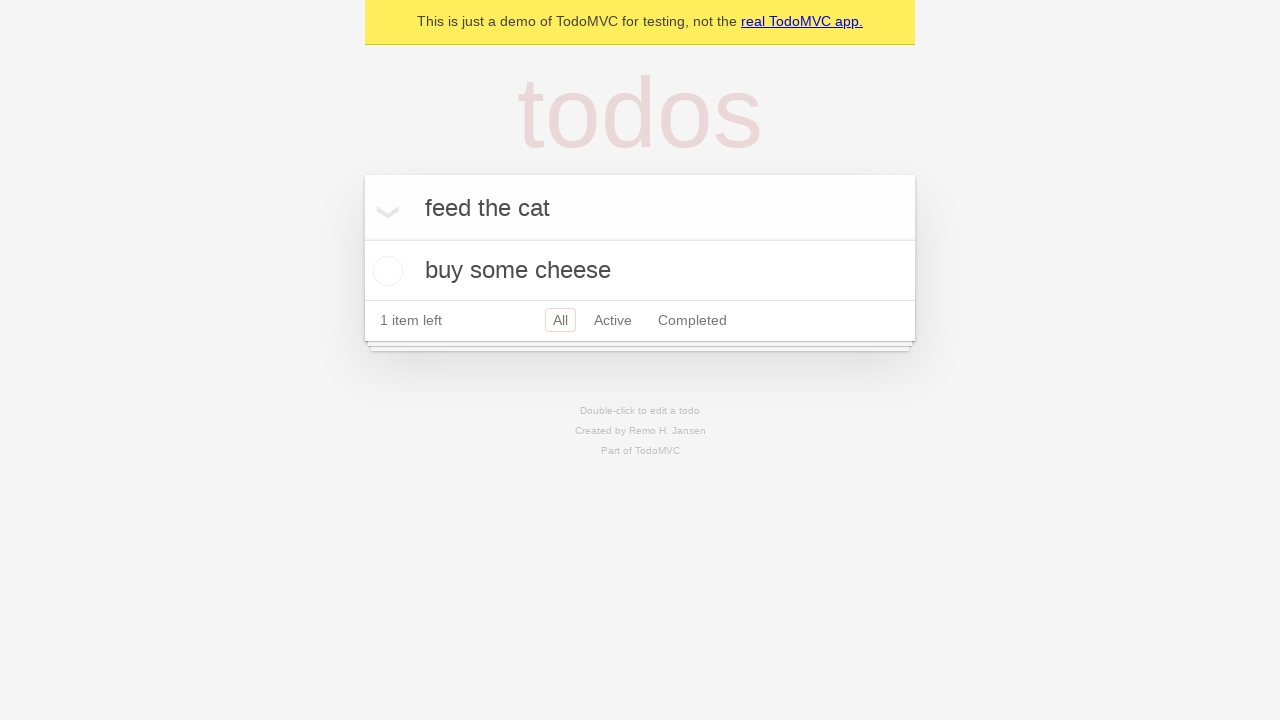

Pressed Enter to create second todo item on internal:attr=[placeholder="What needs to be done?"i]
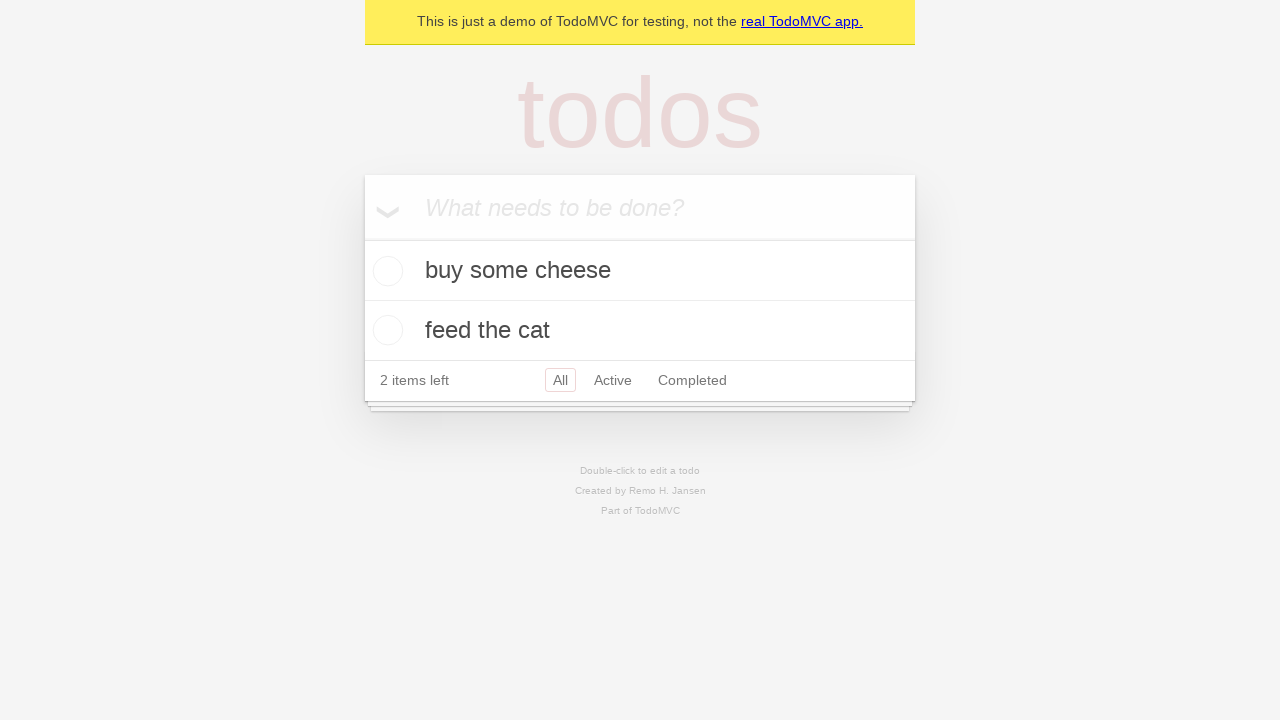

Filled todo input with 'book a doctors appointment' on internal:attr=[placeholder="What needs to be done?"i]
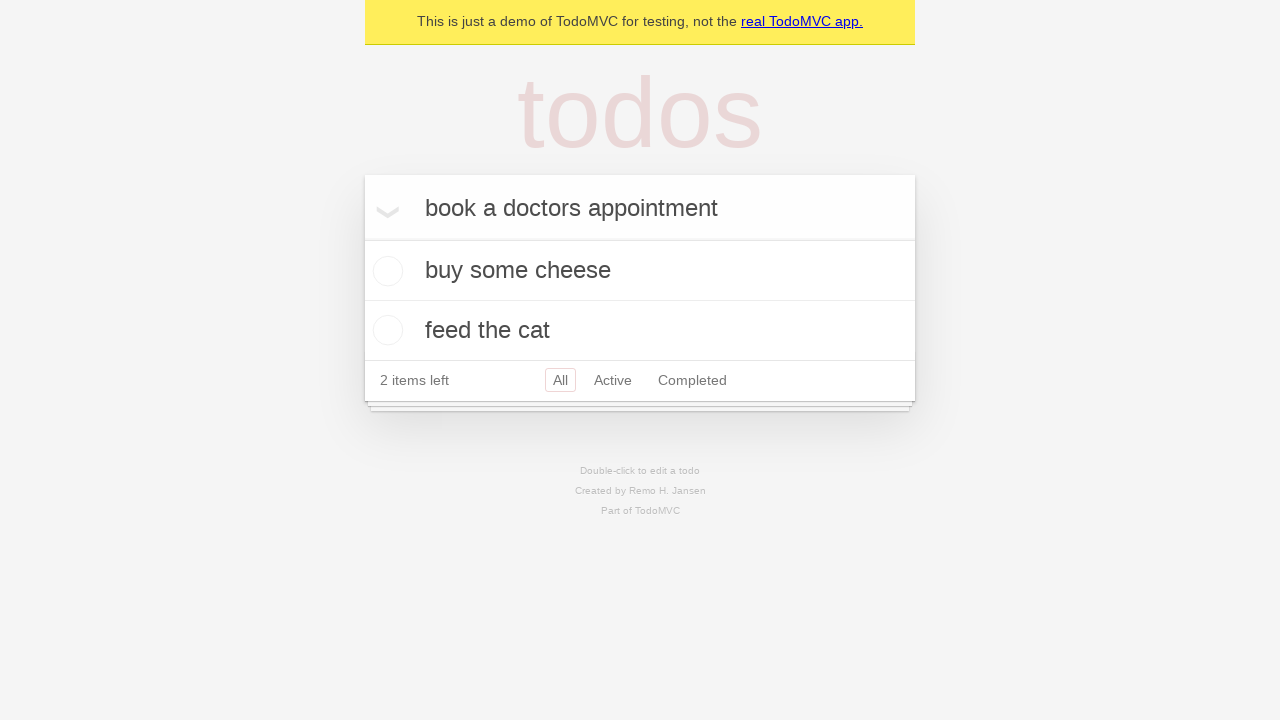

Pressed Enter to create third todo item on internal:attr=[placeholder="What needs to be done?"i]
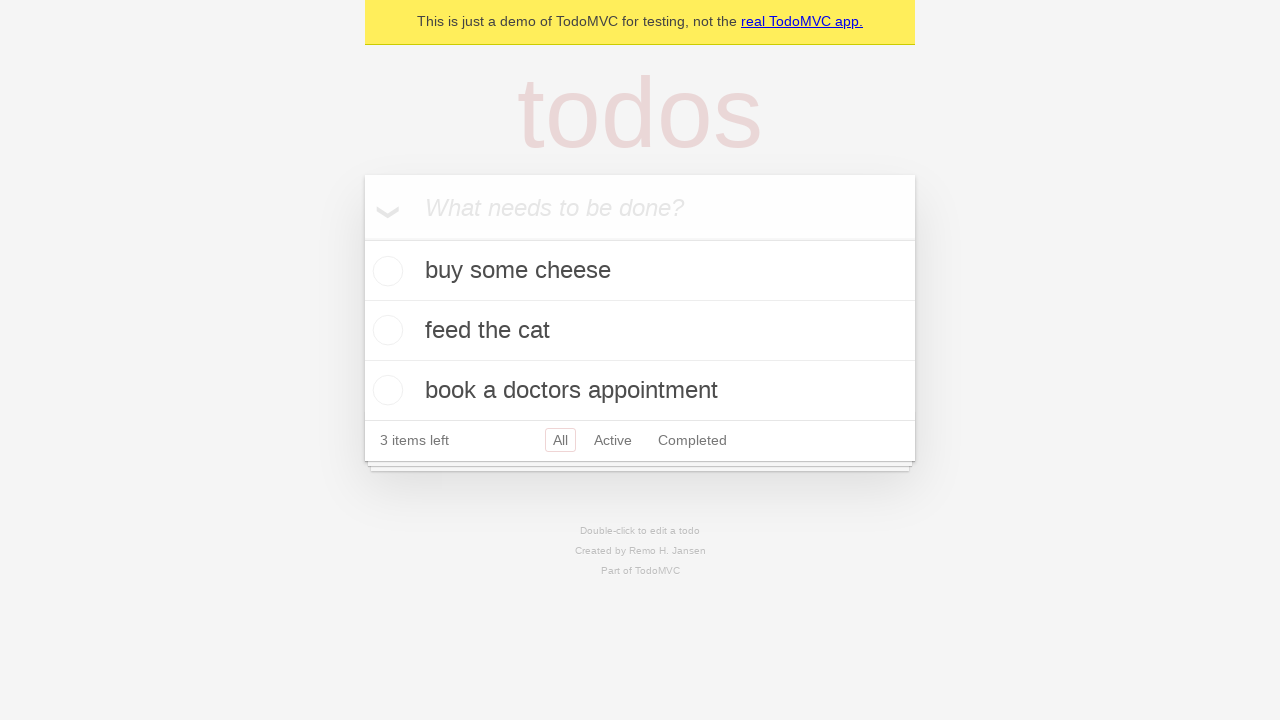

Waited for all 3 todo items to be created
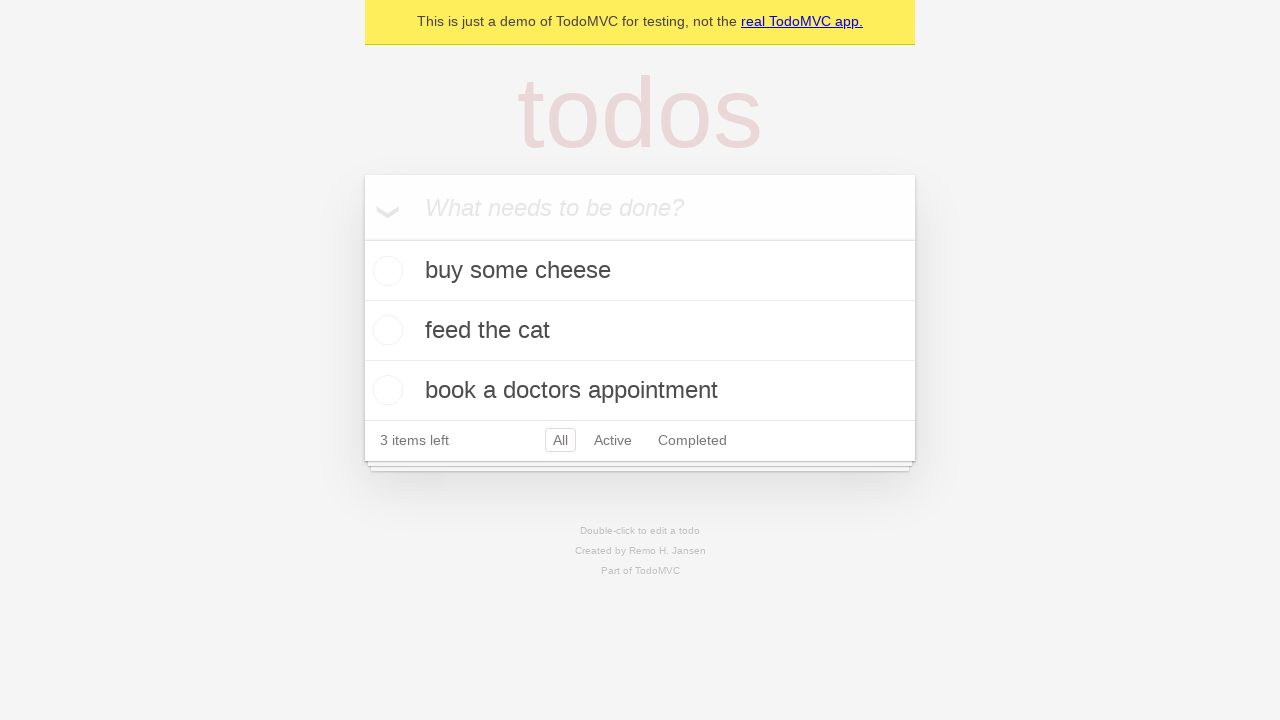

Clicked 'Mark all as complete' checkbox at (362, 238) on internal:label="Mark all as complete"i
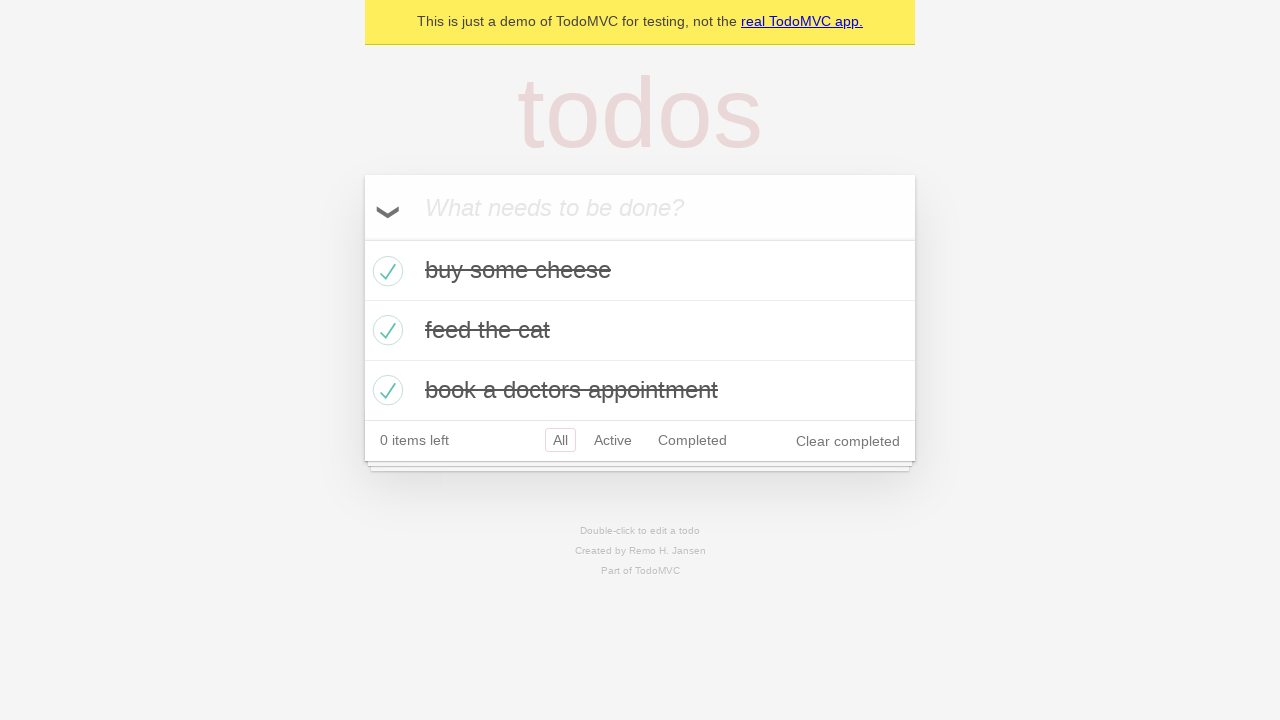

Waited for all todo items to be marked as completed
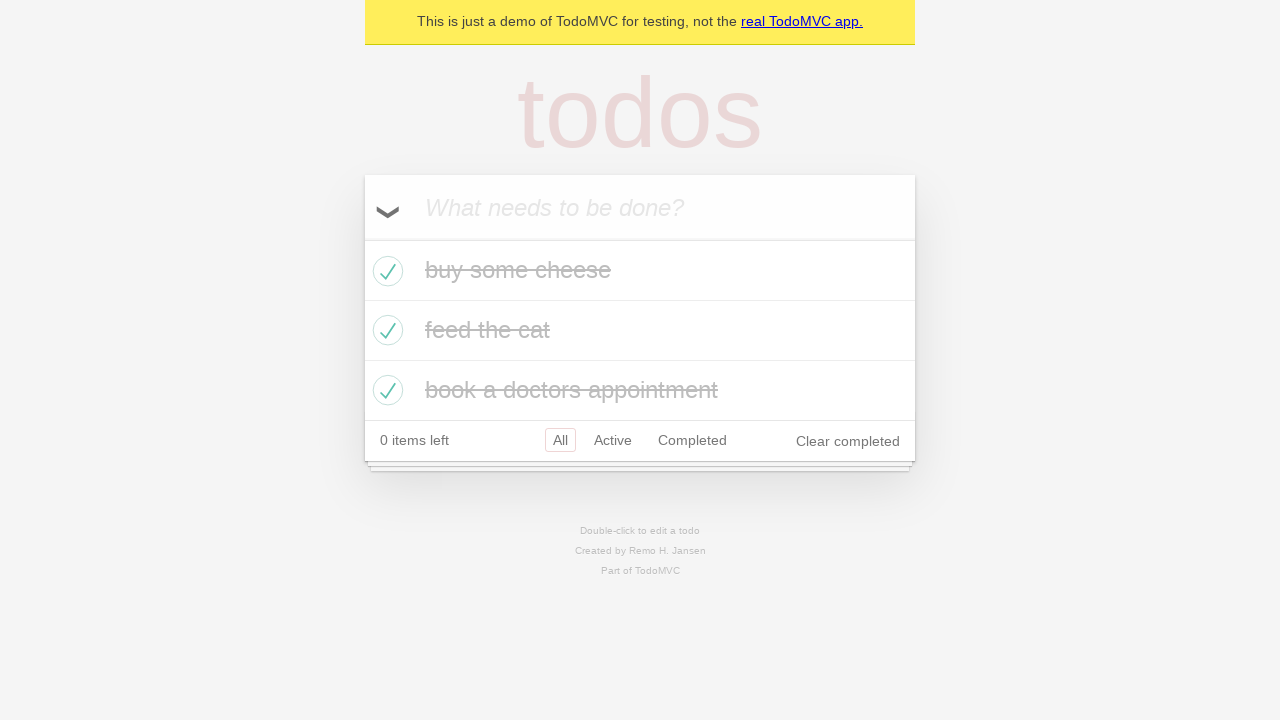

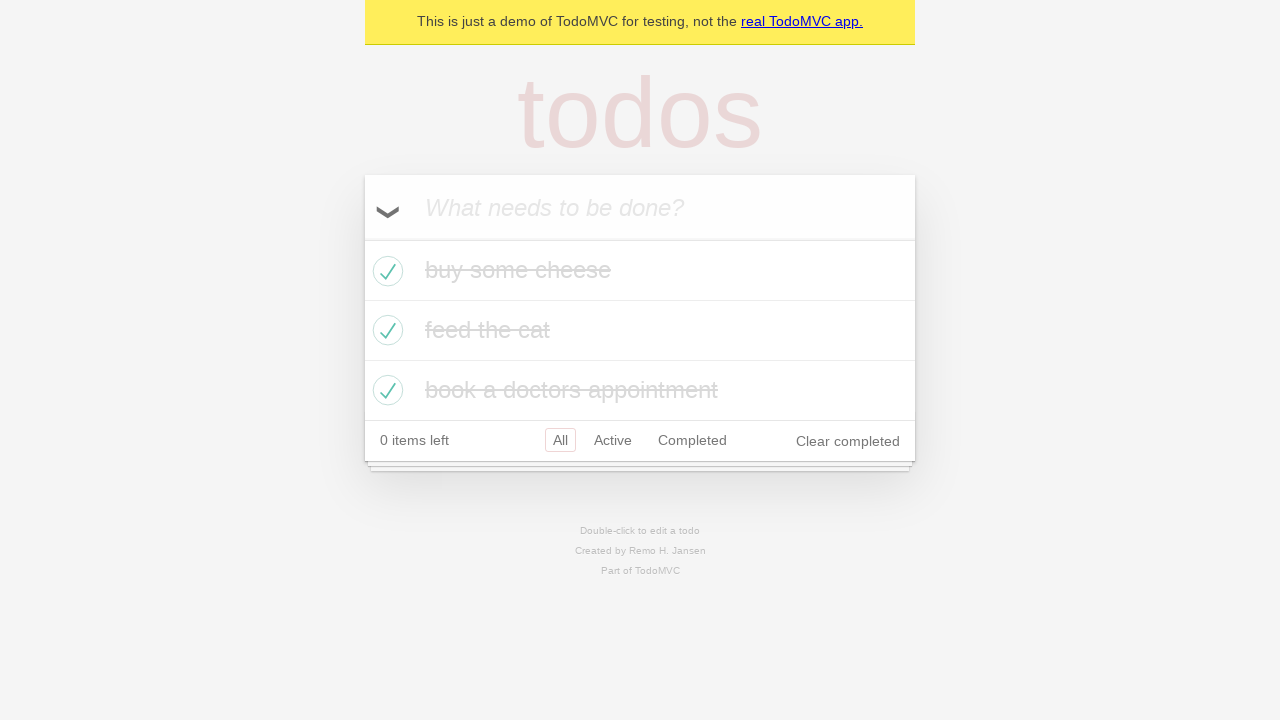